Verifies that the Python.org homepage is accessible by checking the page title

Starting URL: https://www.python.org

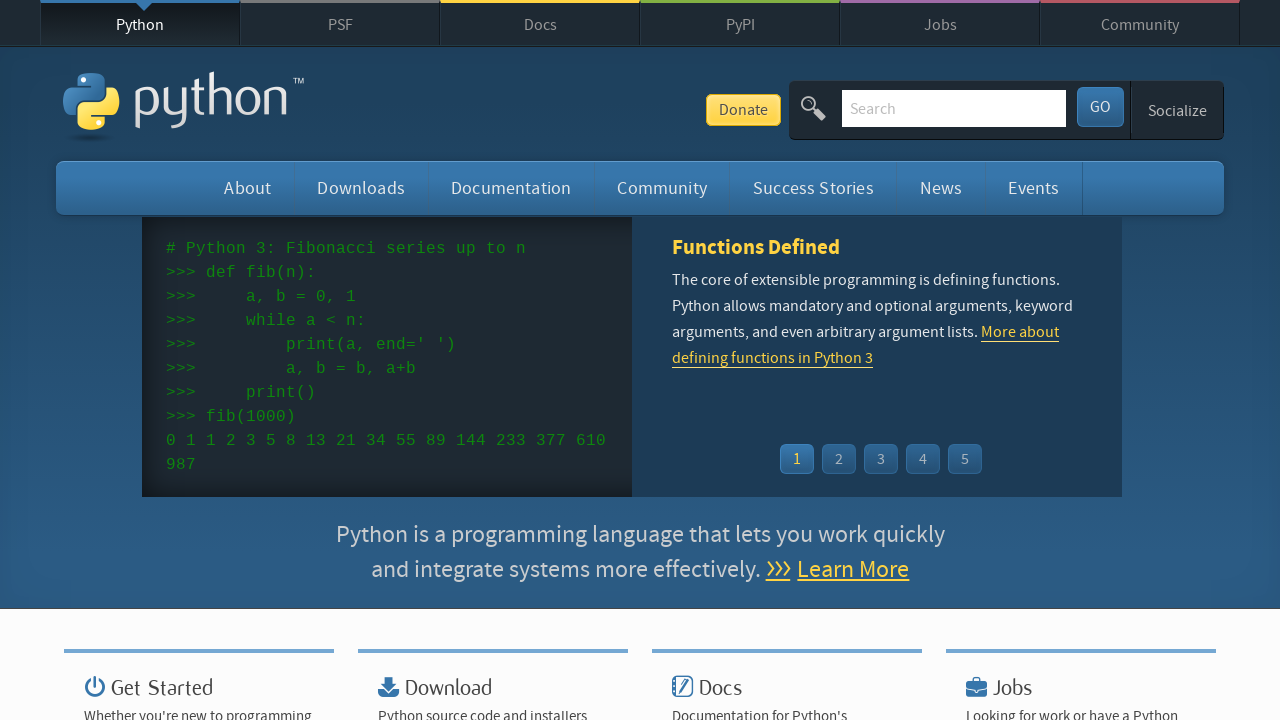

Navigated to https://www.python.org
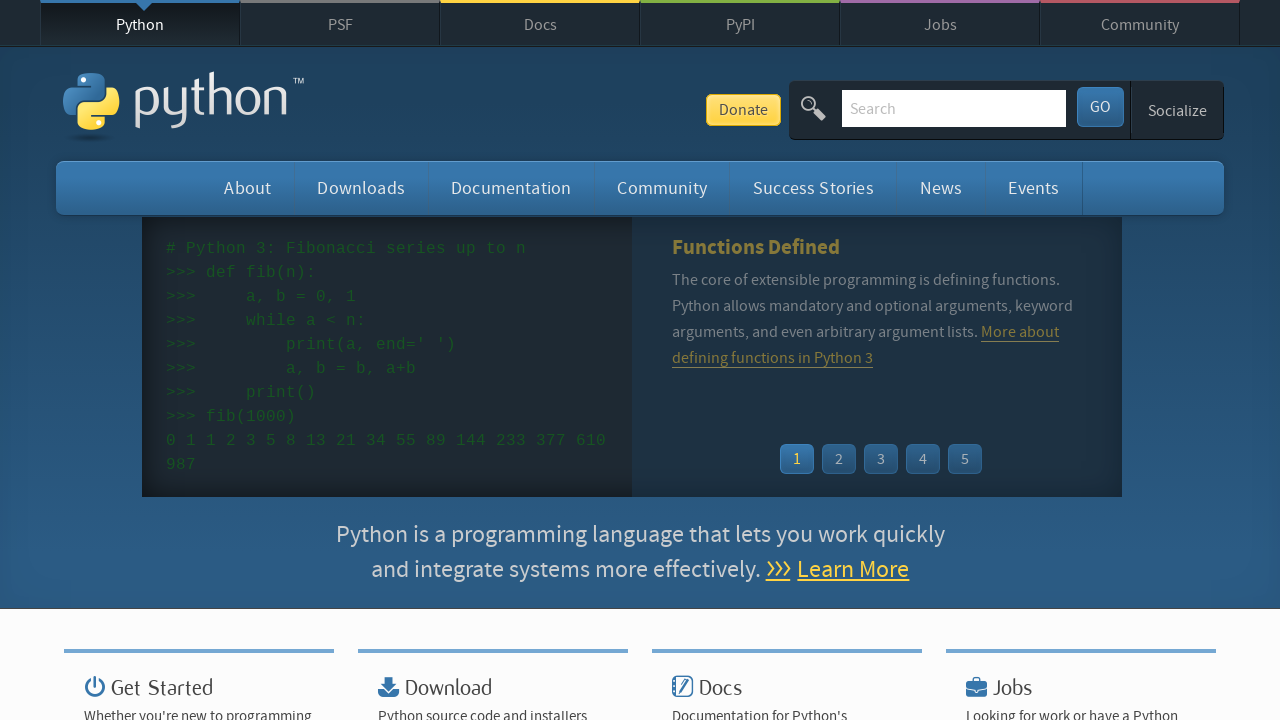

Verified page title contains 'Python'
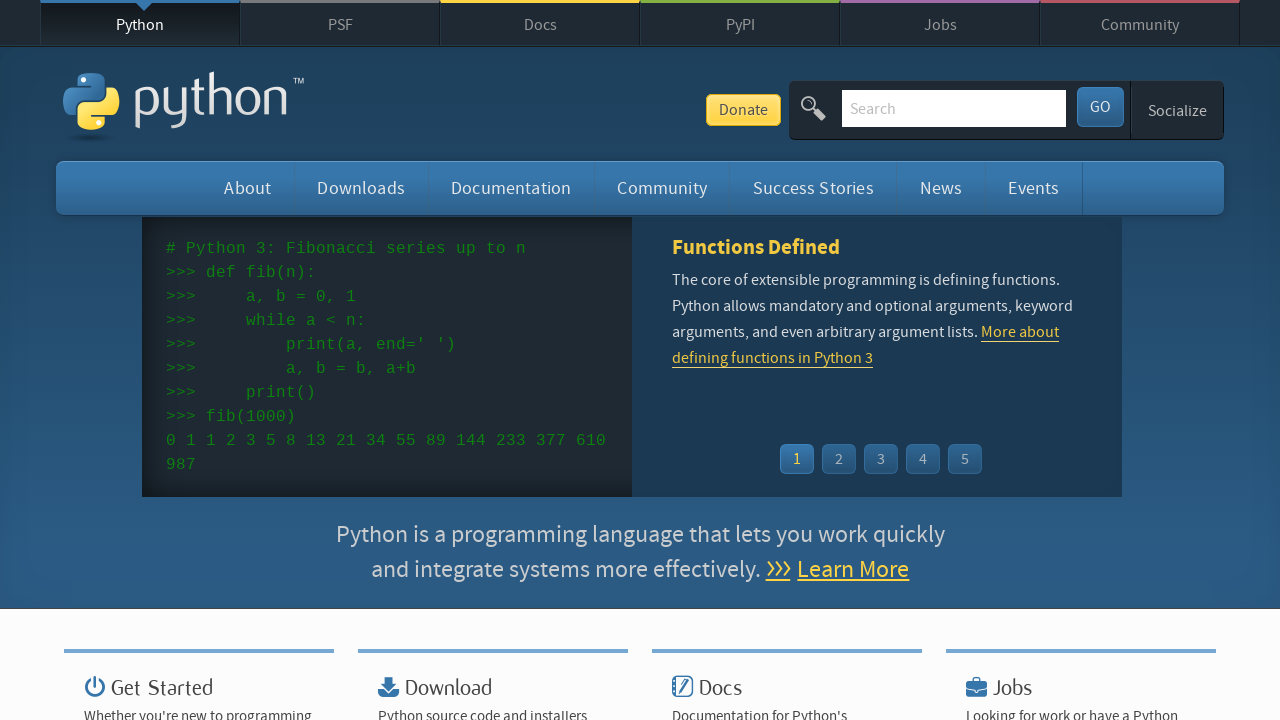

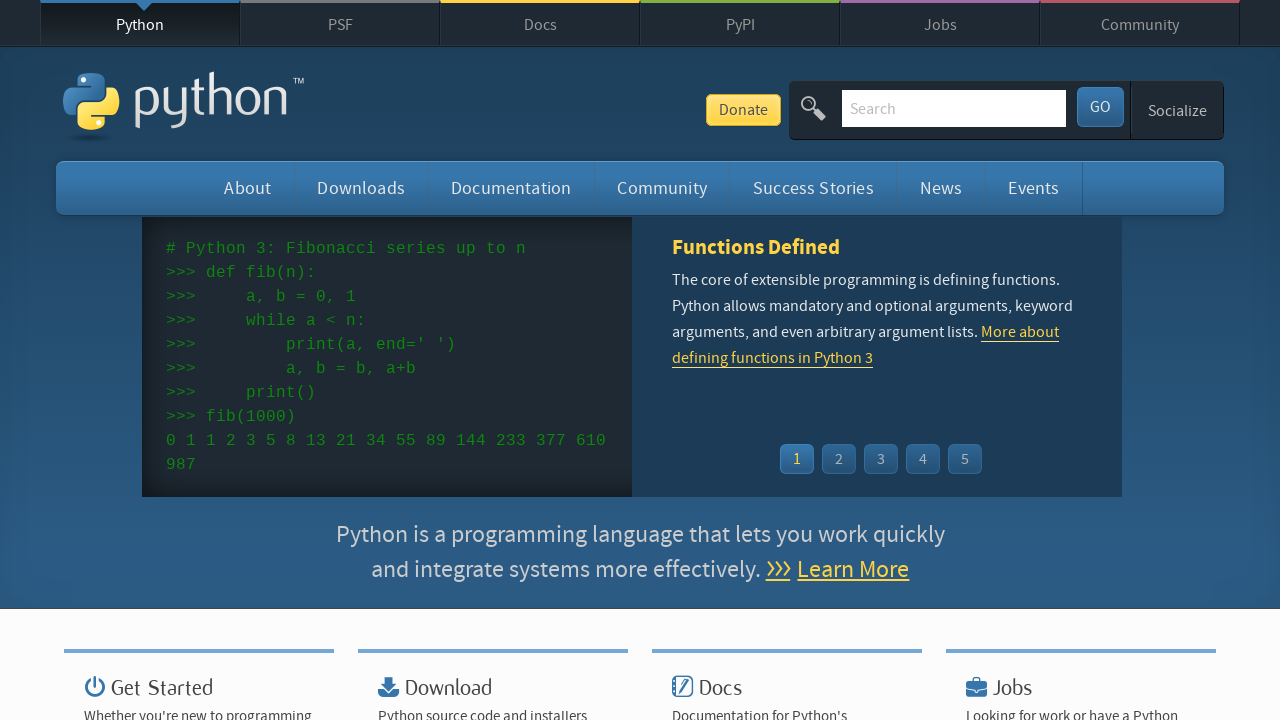